Tests dynamic loading functionality by clicking start button and verifying that "Hello World!" text appears after loading completes

Starting URL: https://automationfc.github.io/dynamic-loading/

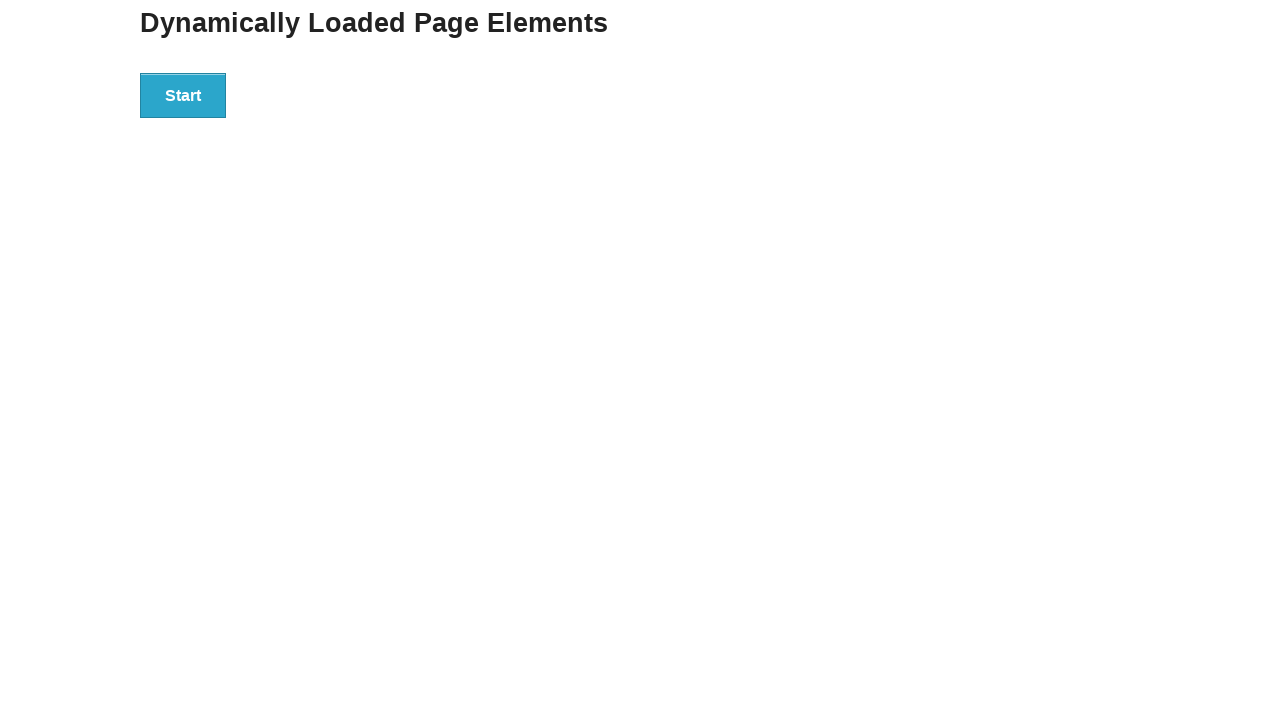

Clicked start button to trigger dynamic loading at (183, 95) on xpath=//div[@id='start']/button
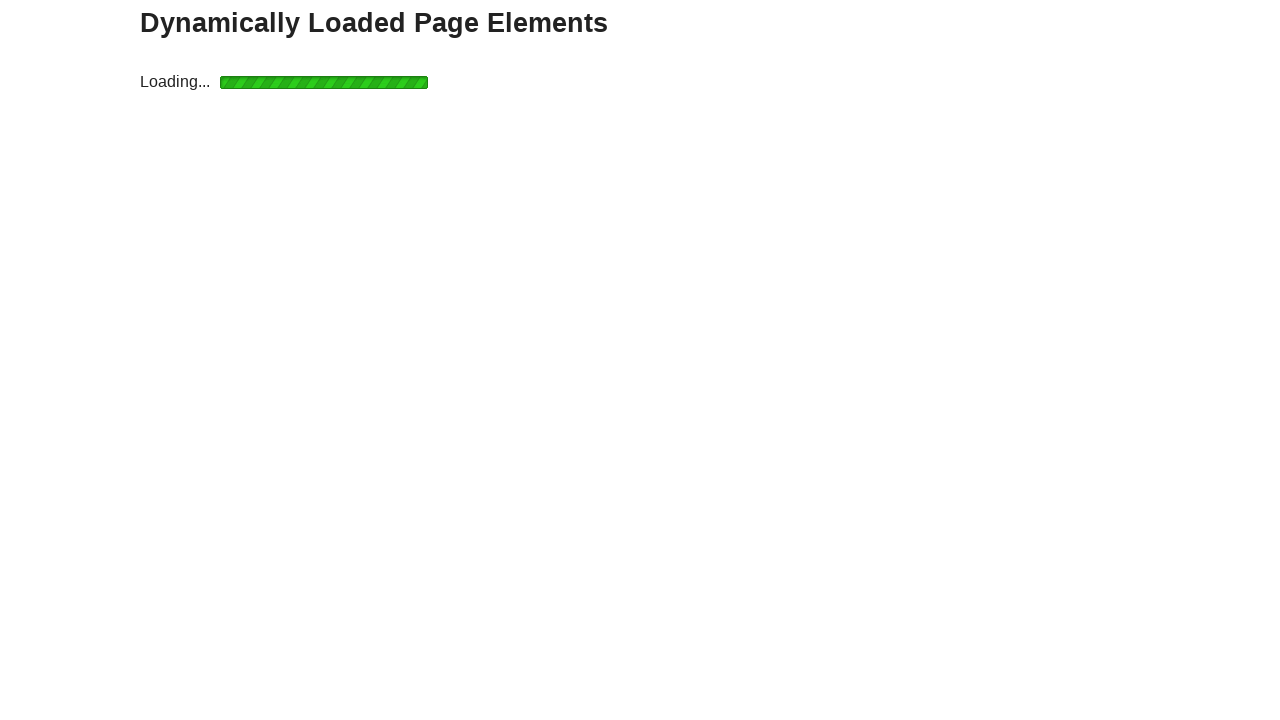

Loading completed and 'Hello World!' text appeared
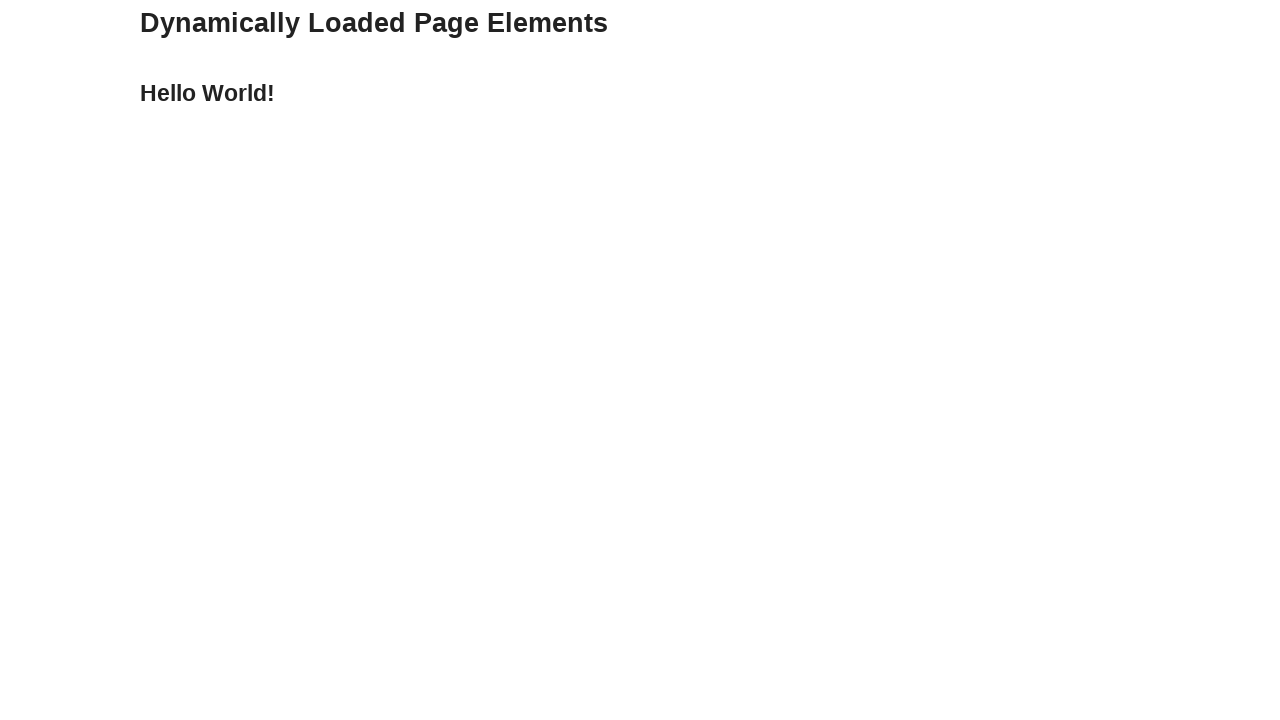

Retrieved text content: 'Hello World!'
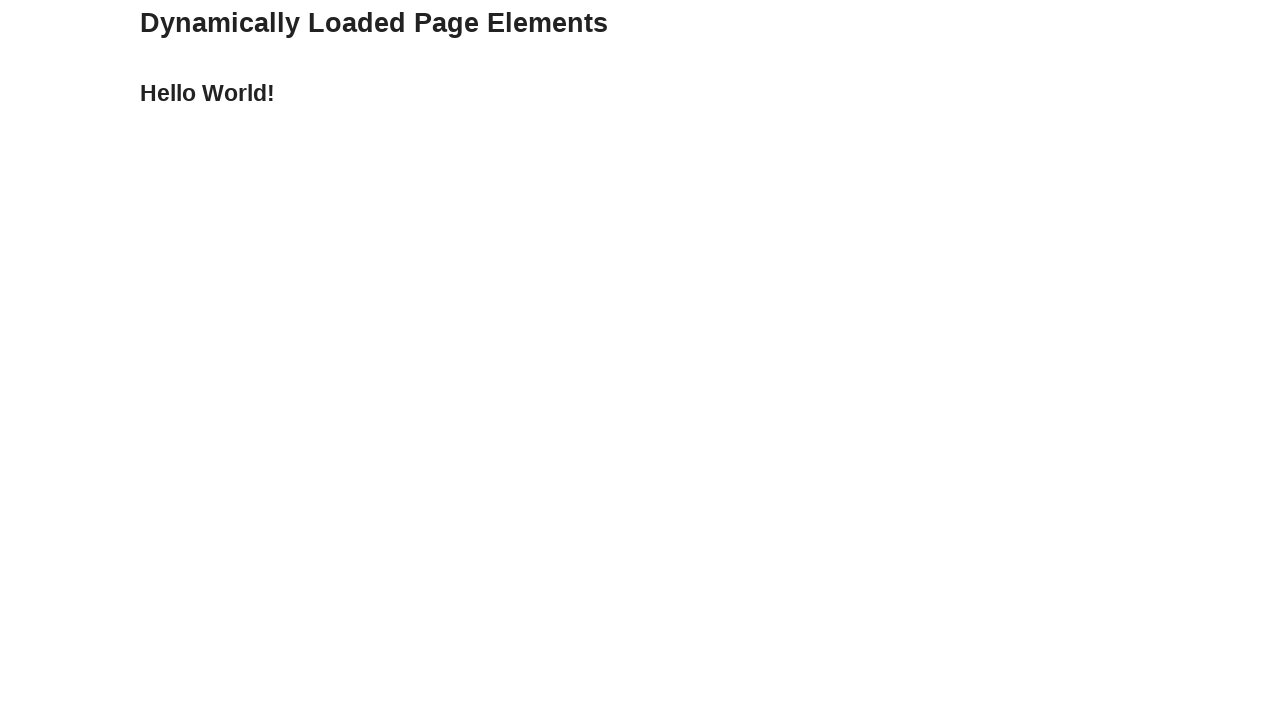

Verified that text content matches expected 'Hello World!' message
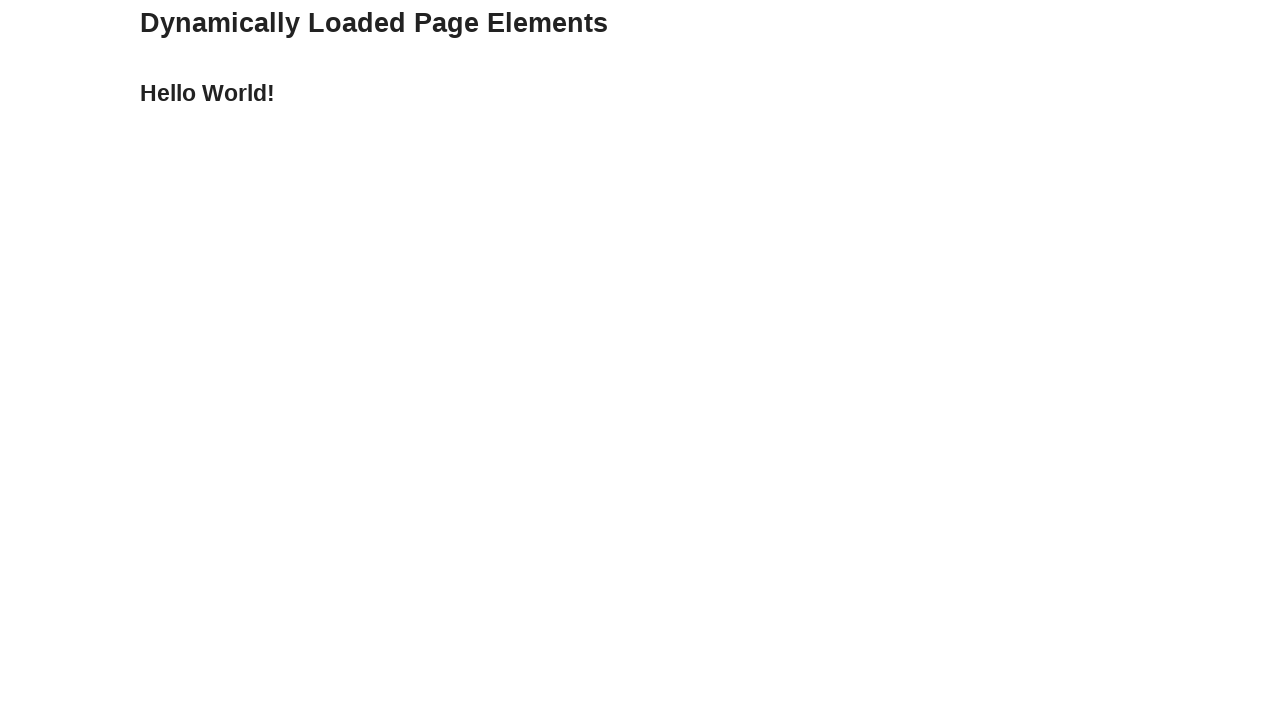

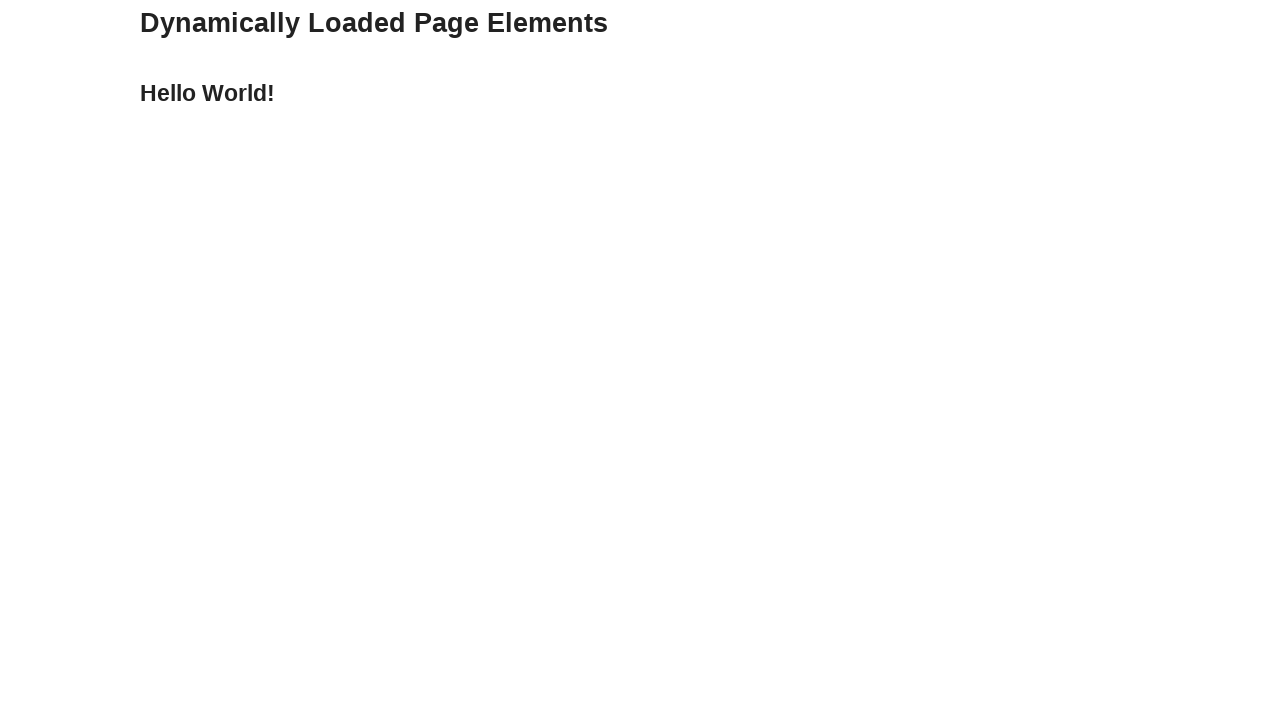